Tests the search functionality by typing different names into the search field

Starting URL: http://zero.webappsecurity.com/index.html

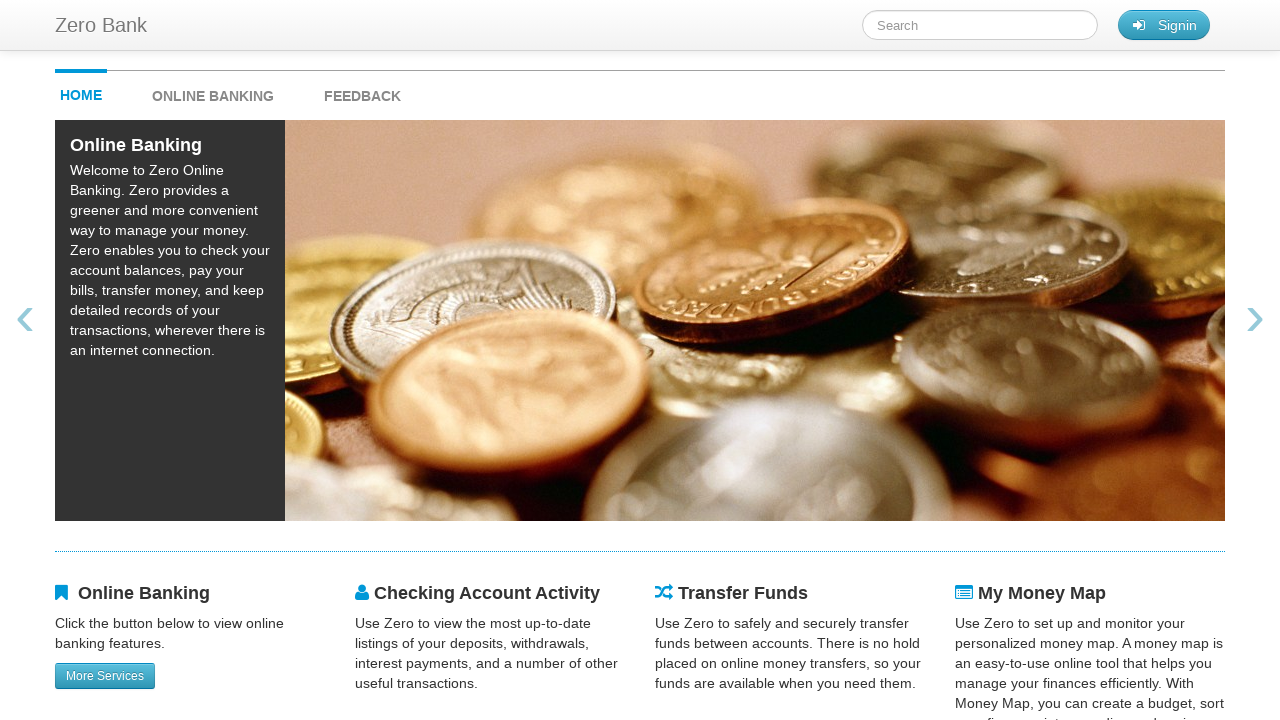

Filled search field with 'Mike' on #searchTerm
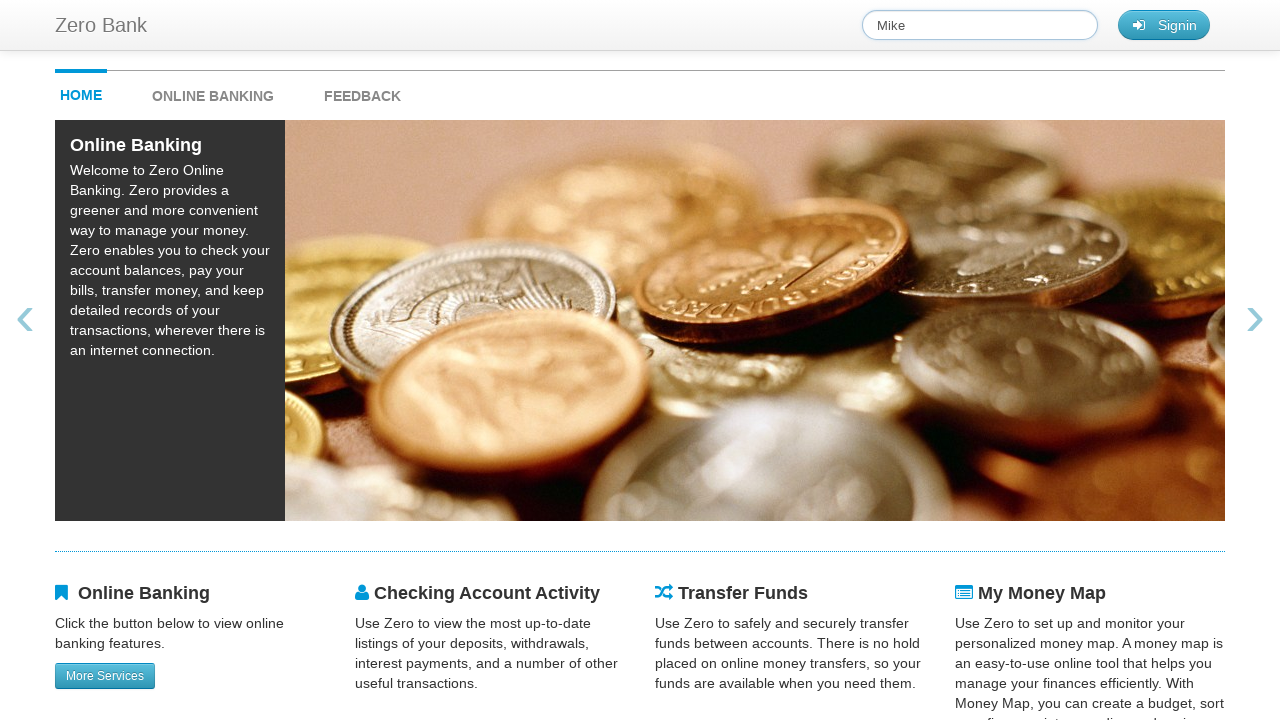

Waited 1 second to observe search results for 'Mike'
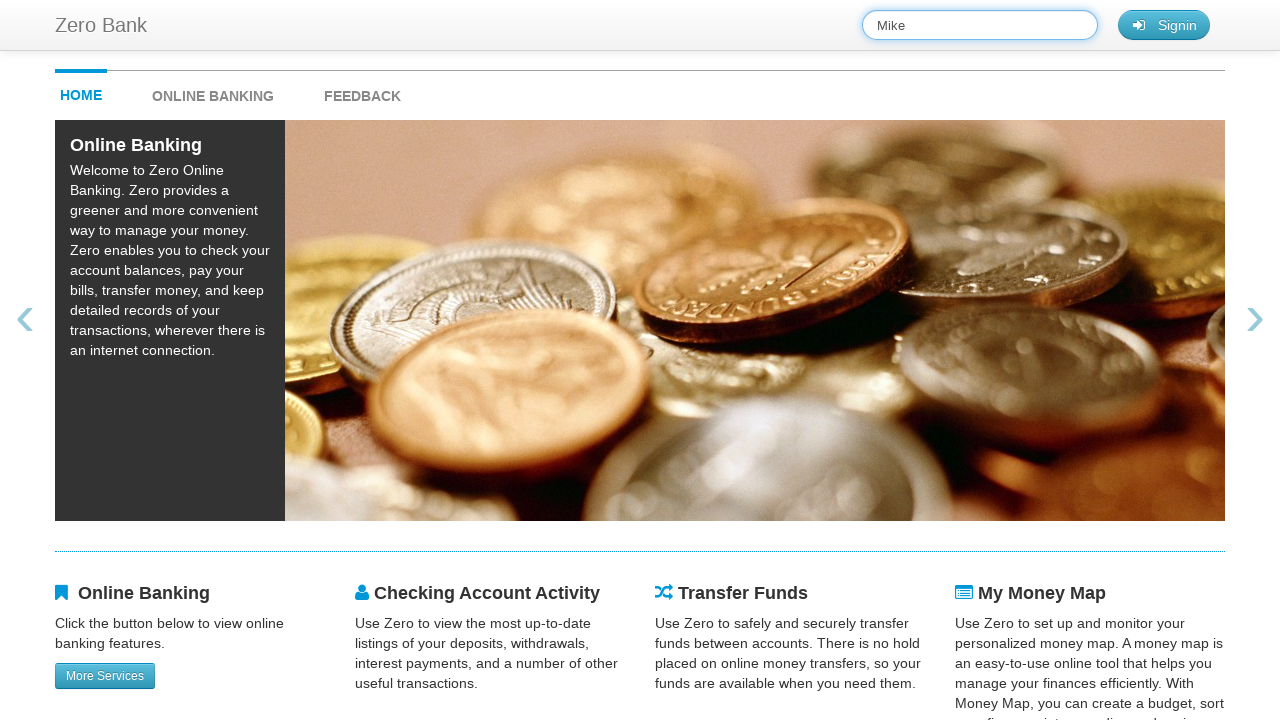

Cleared search field for next test on #searchTerm
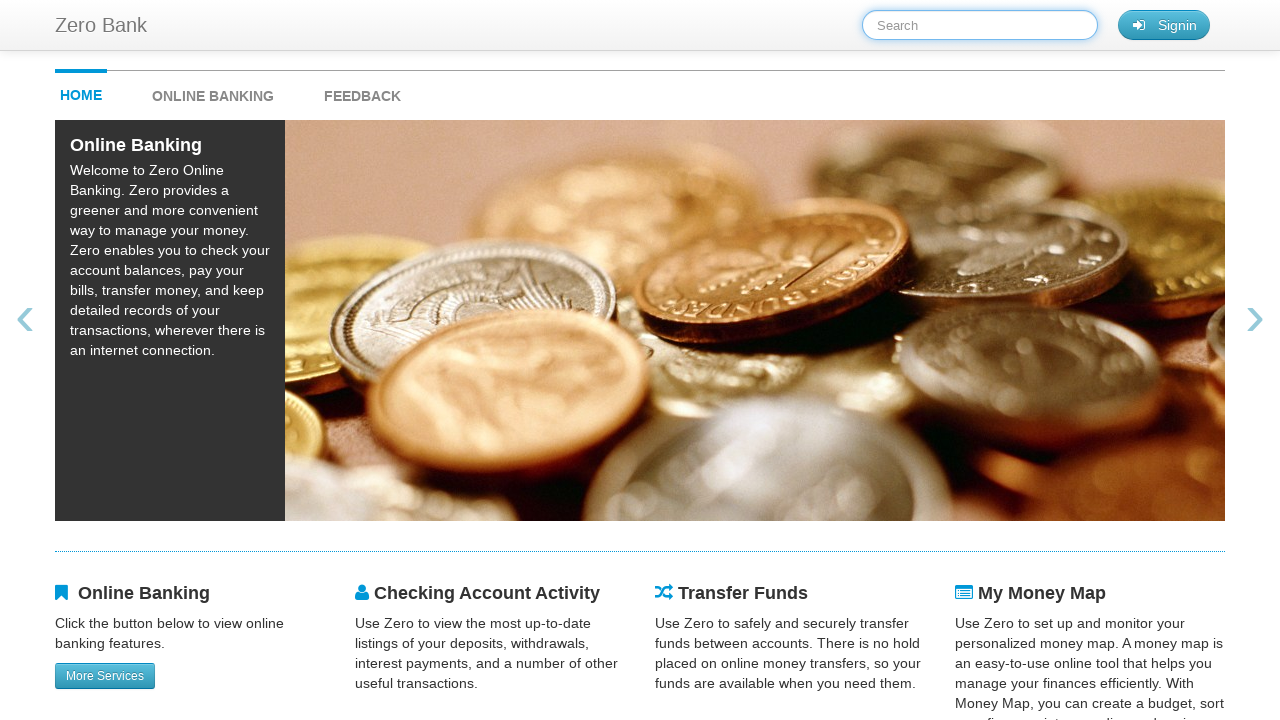

Filled search field with 'Judy' on #searchTerm
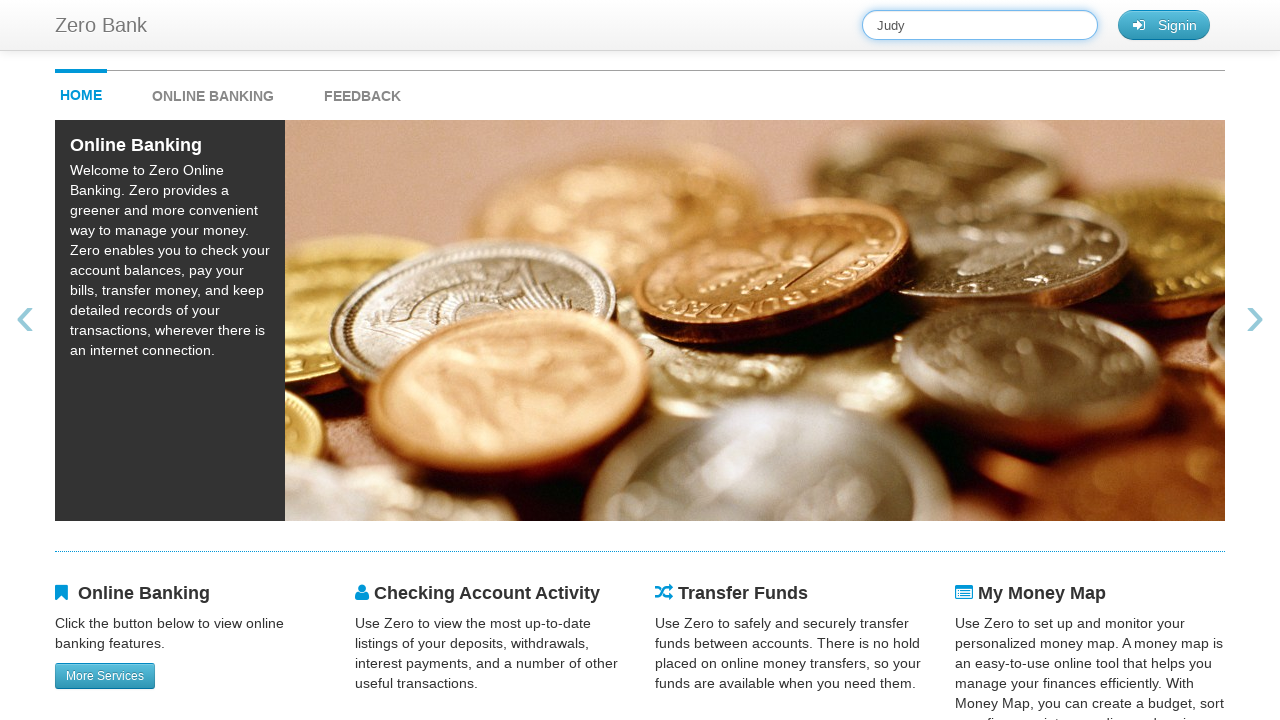

Waited 1 second to observe search results for 'Judy'
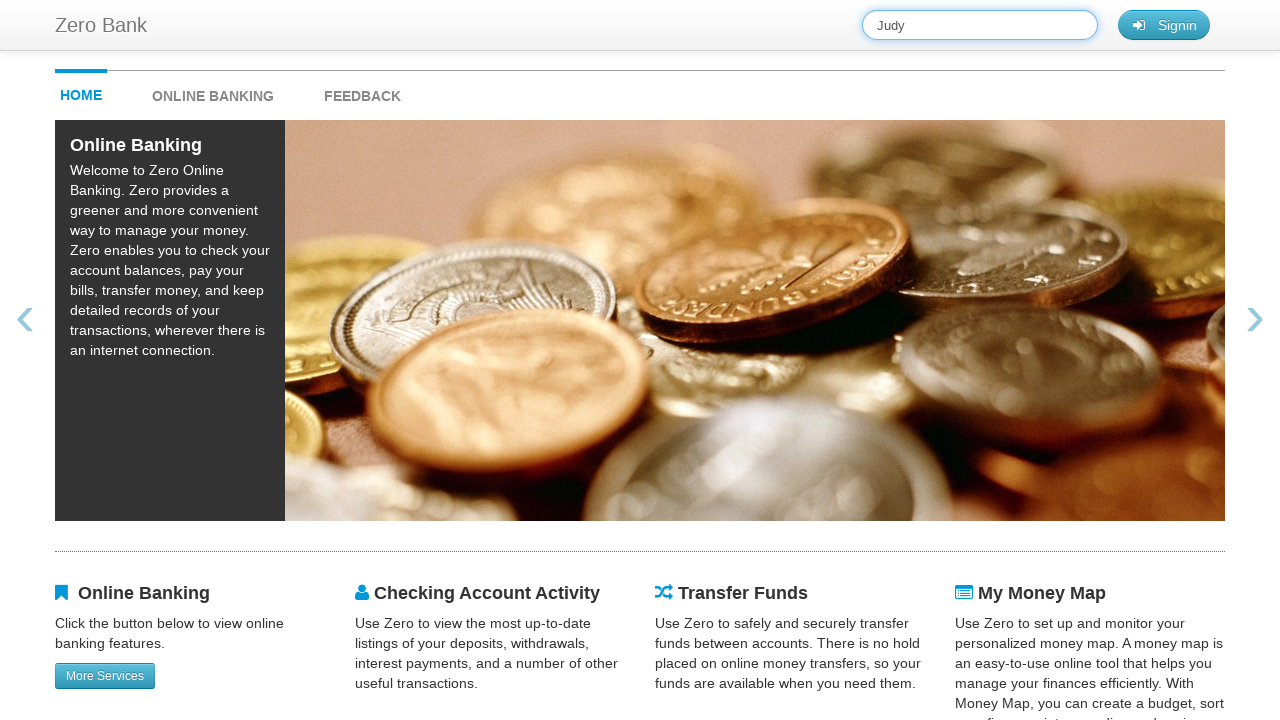

Cleared search field for next test on #searchTerm
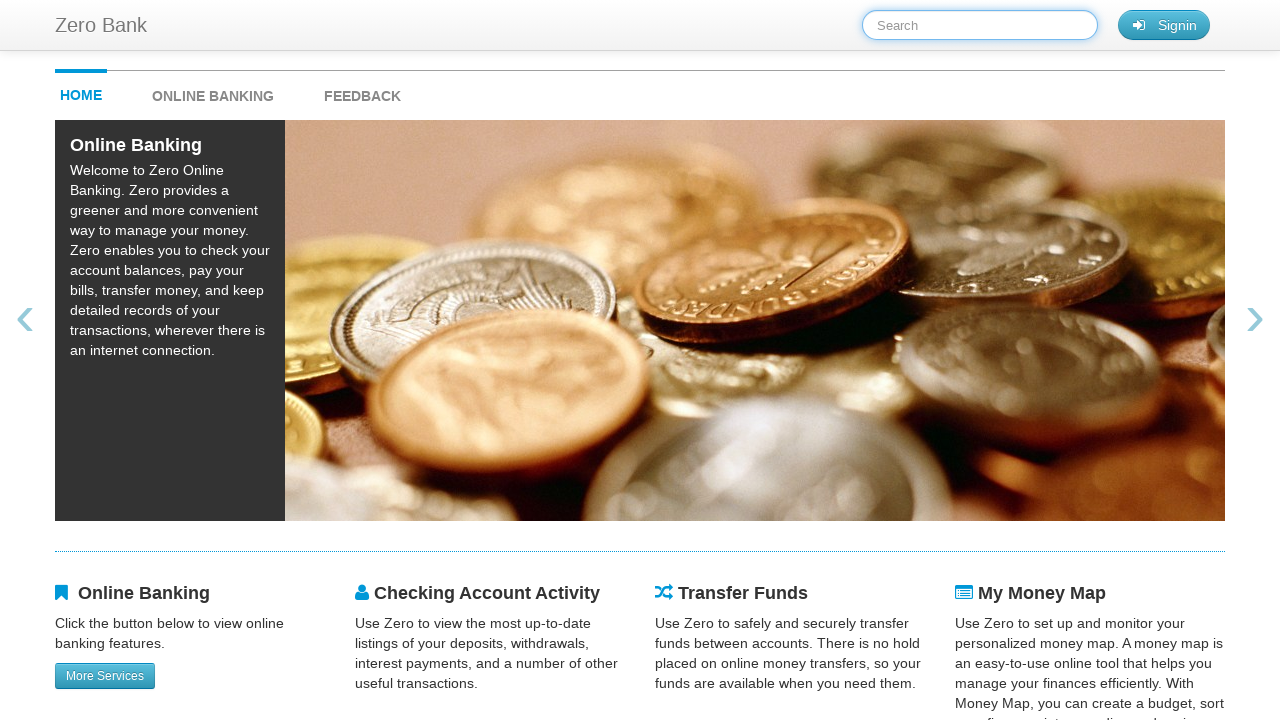

Filled search field with 'Elon' on #searchTerm
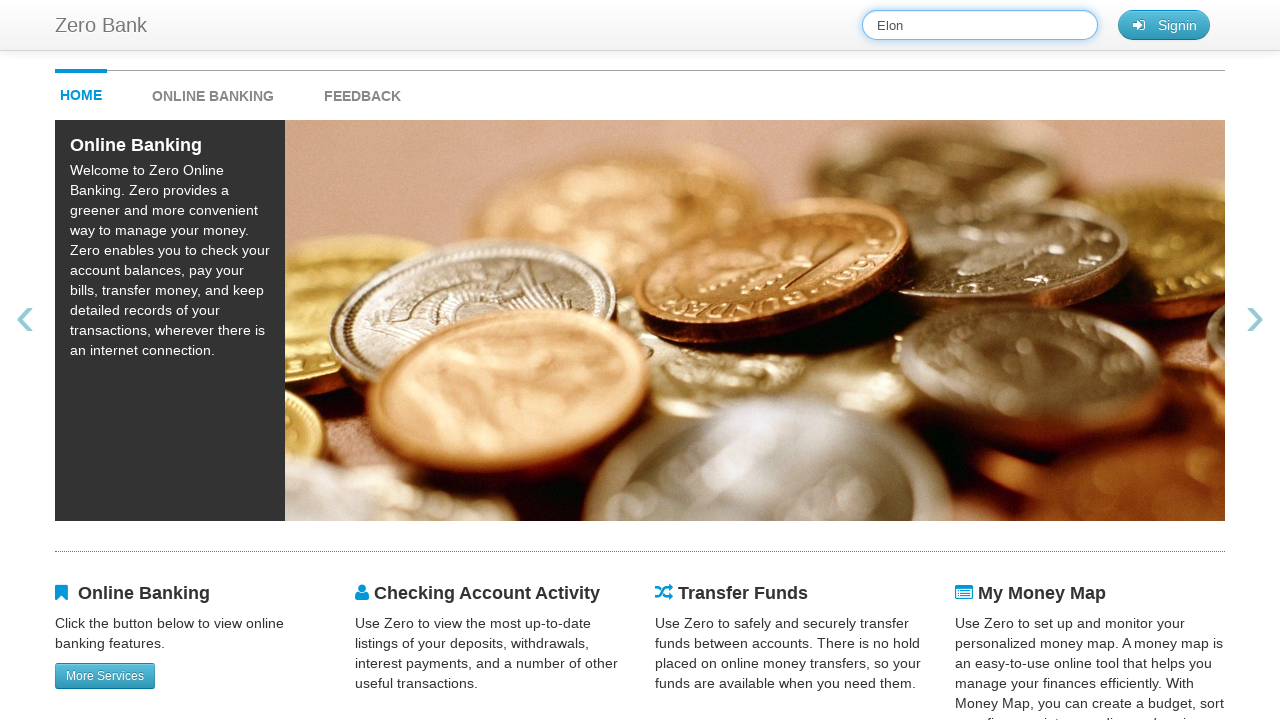

Waited 1 second to observe search results for 'Elon'
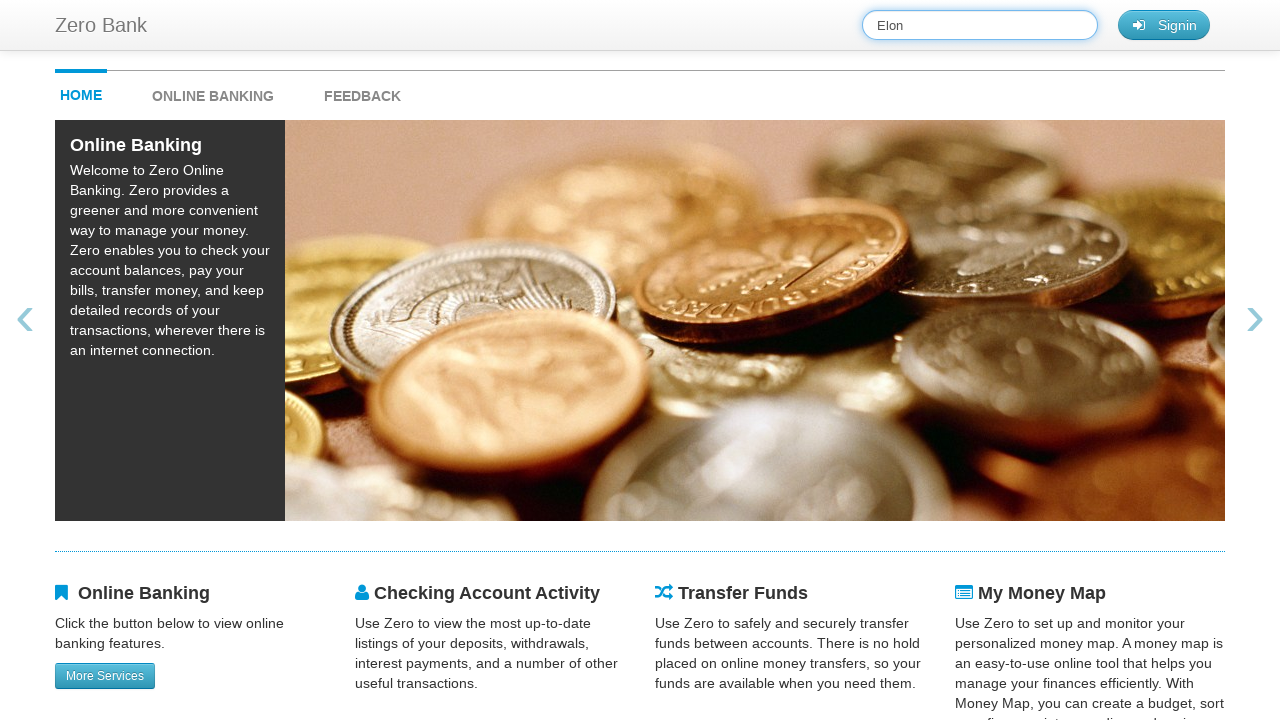

Cleared search field for next test on #searchTerm
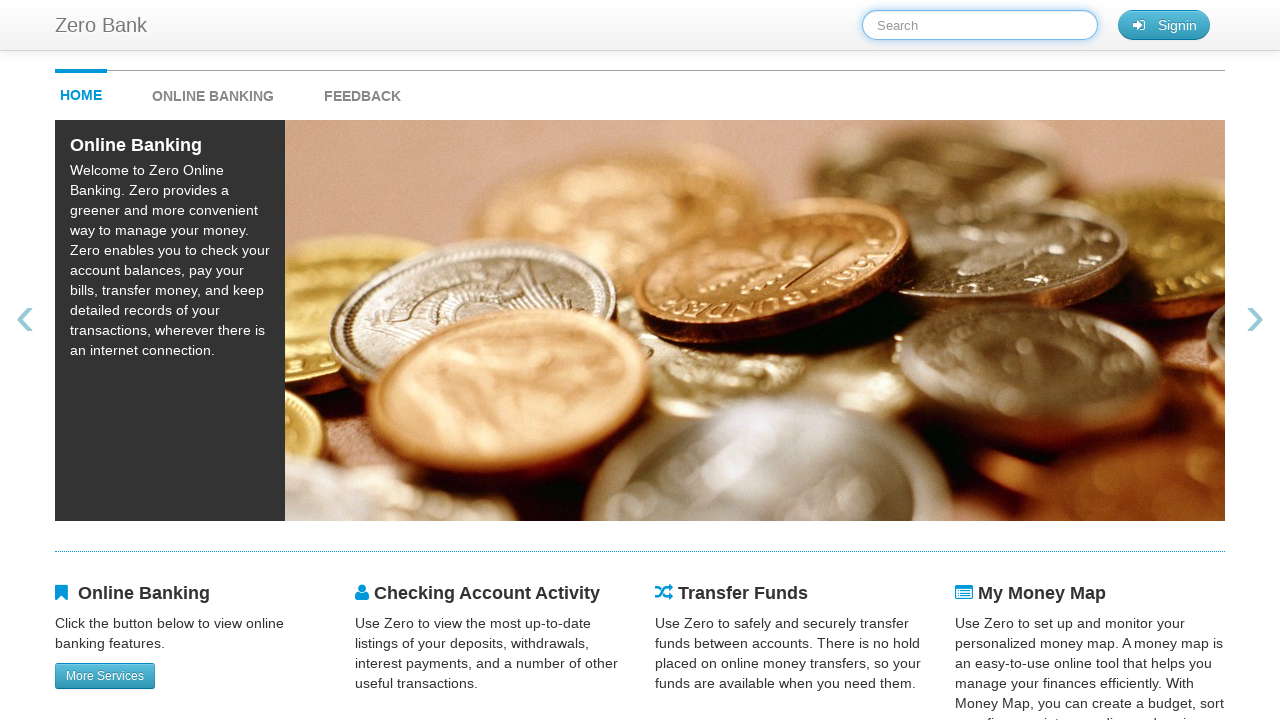

Filled search field with 'Alice' on #searchTerm
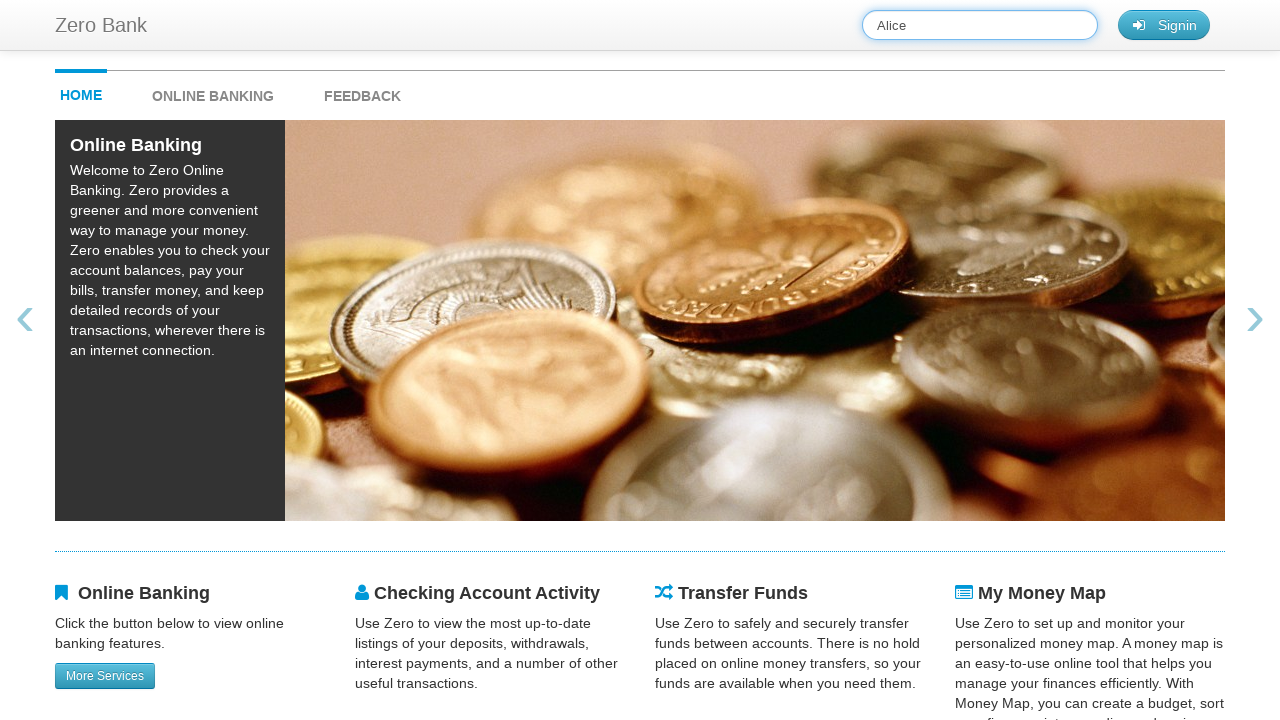

Waited 1 second to observe search results for 'Alice'
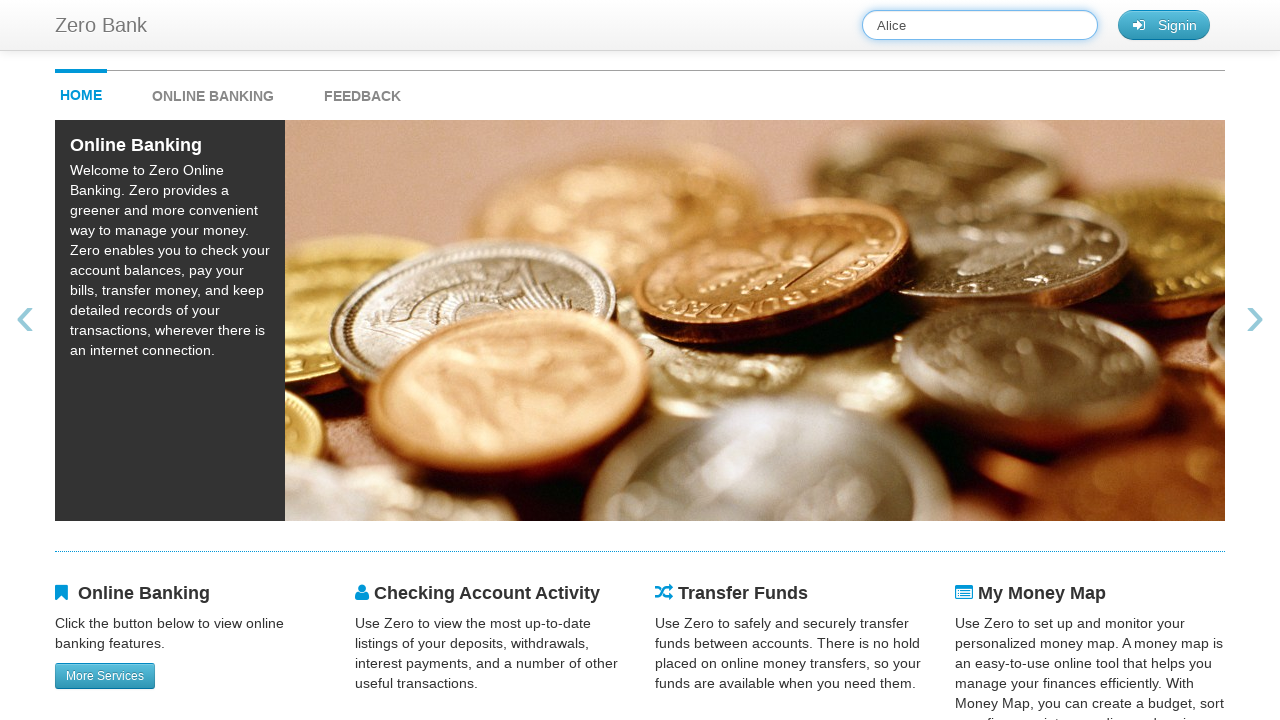

Cleared search field for next test on #searchTerm
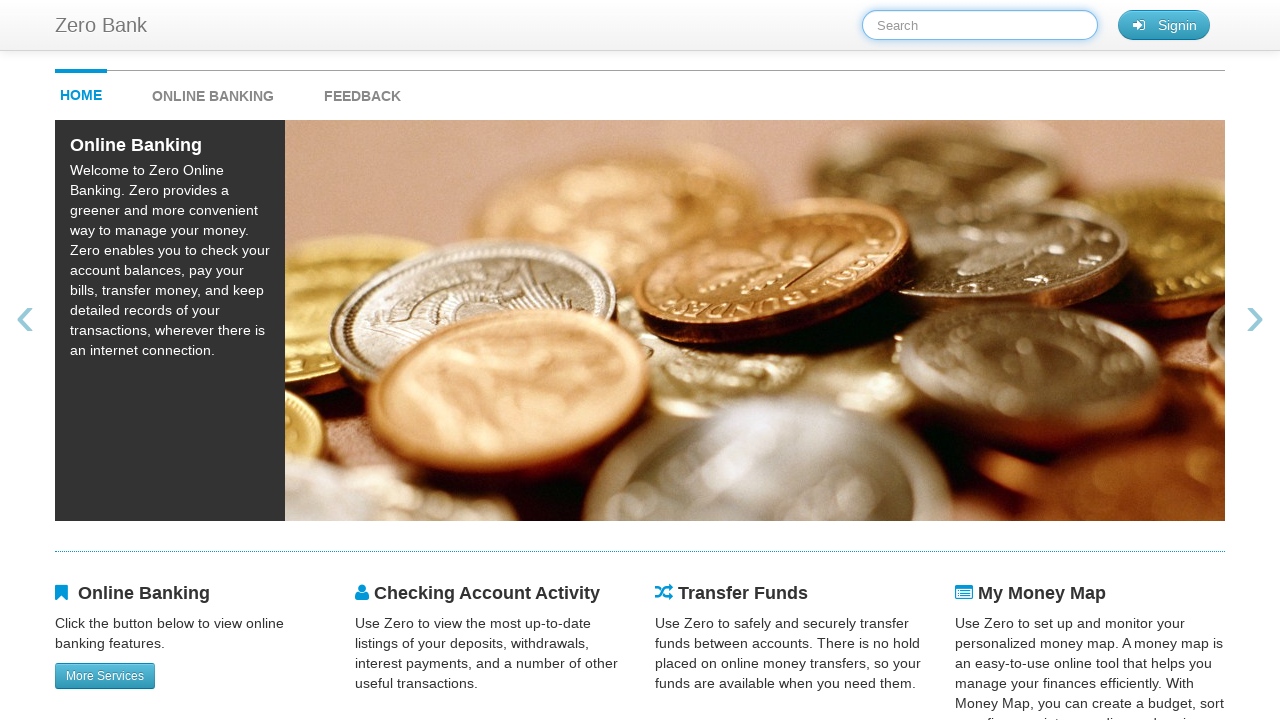

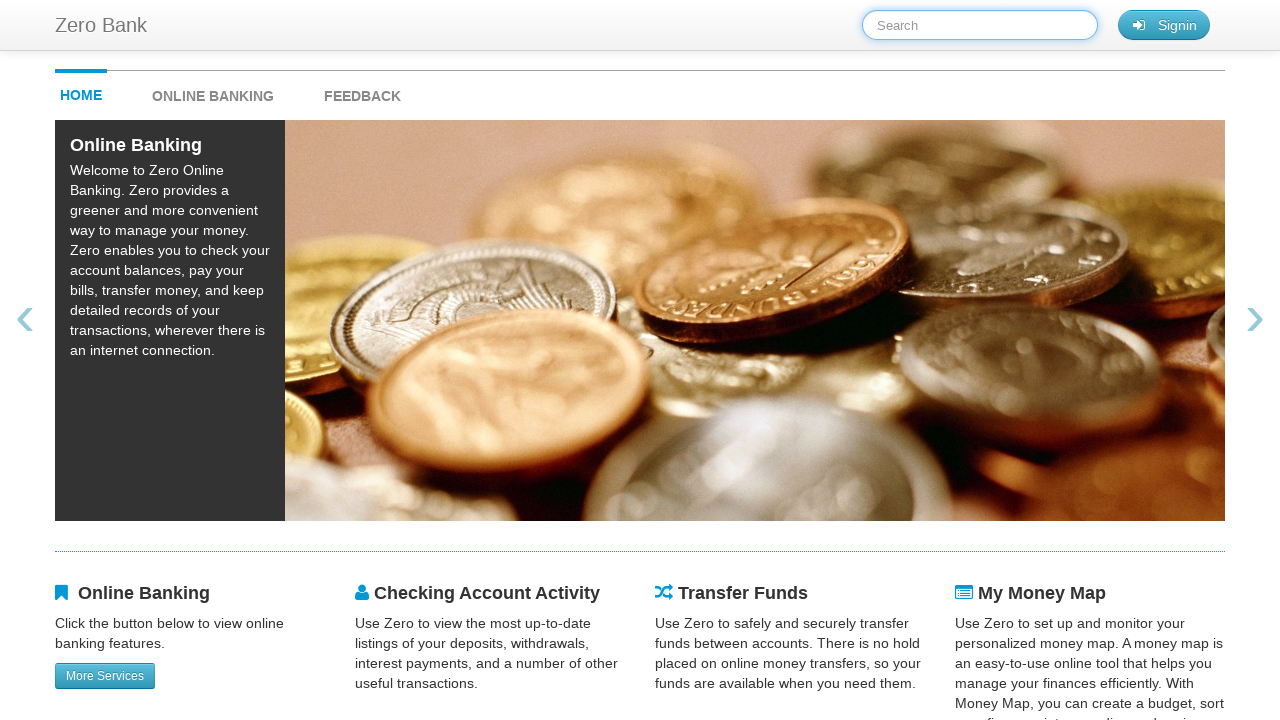